Tests form submission on an educational page by extracting a value from an image attribute, calculating a mathematical result, filling in the answer field, checking two checkboxes, and submitting the form.

Starting URL: http://suninjuly.github.io/get_attribute.html

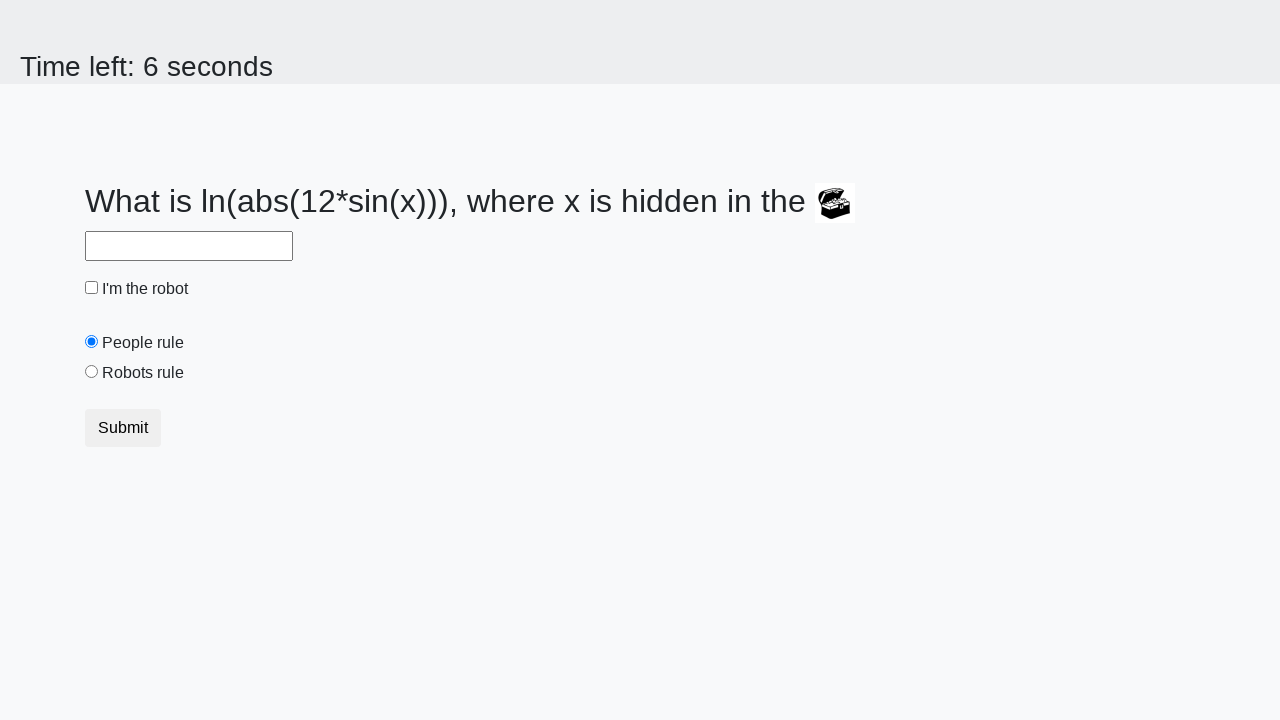

Located image element with valuex attribute
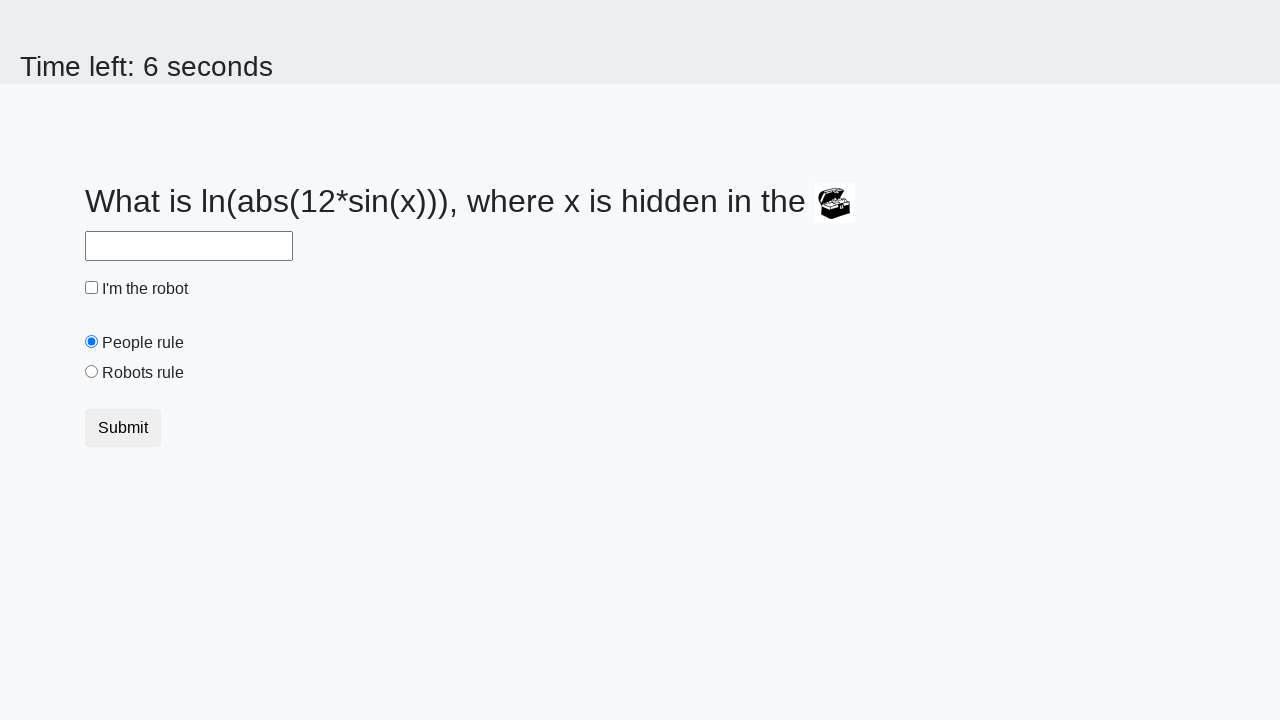

Extracted valuex attribute from image element
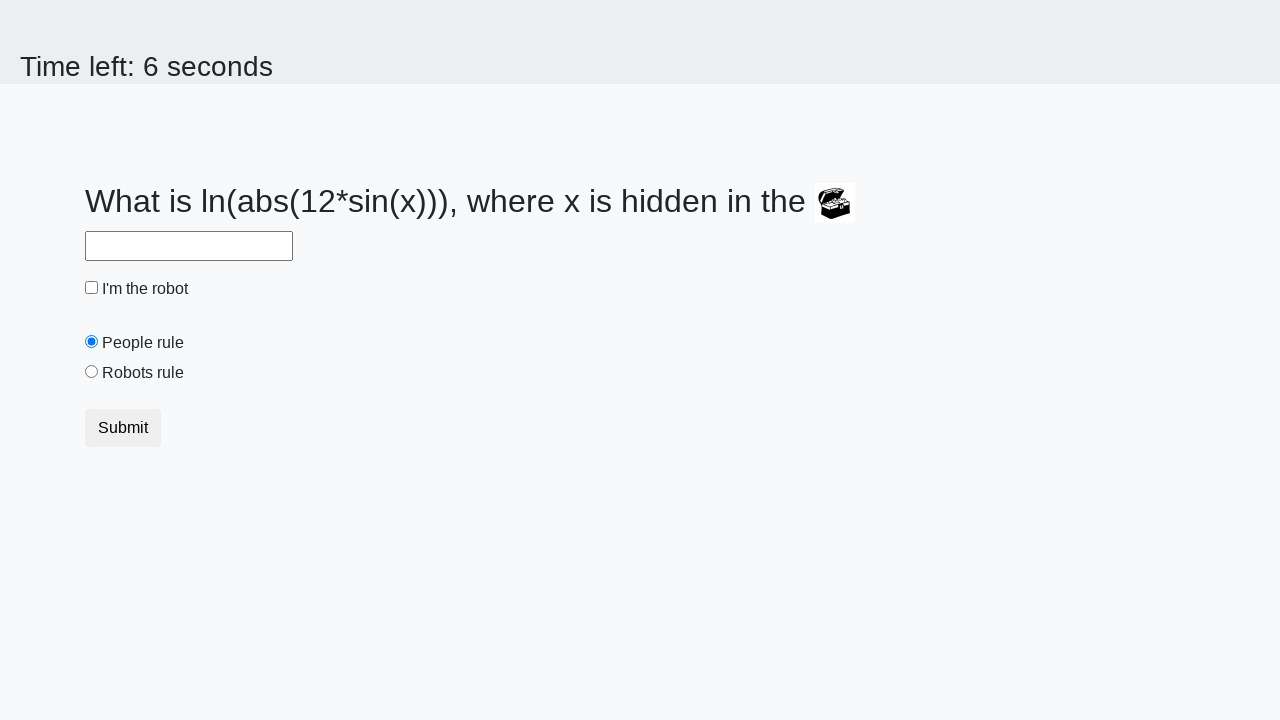

Calculated mathematical result using valuex: -1.1449109923029426
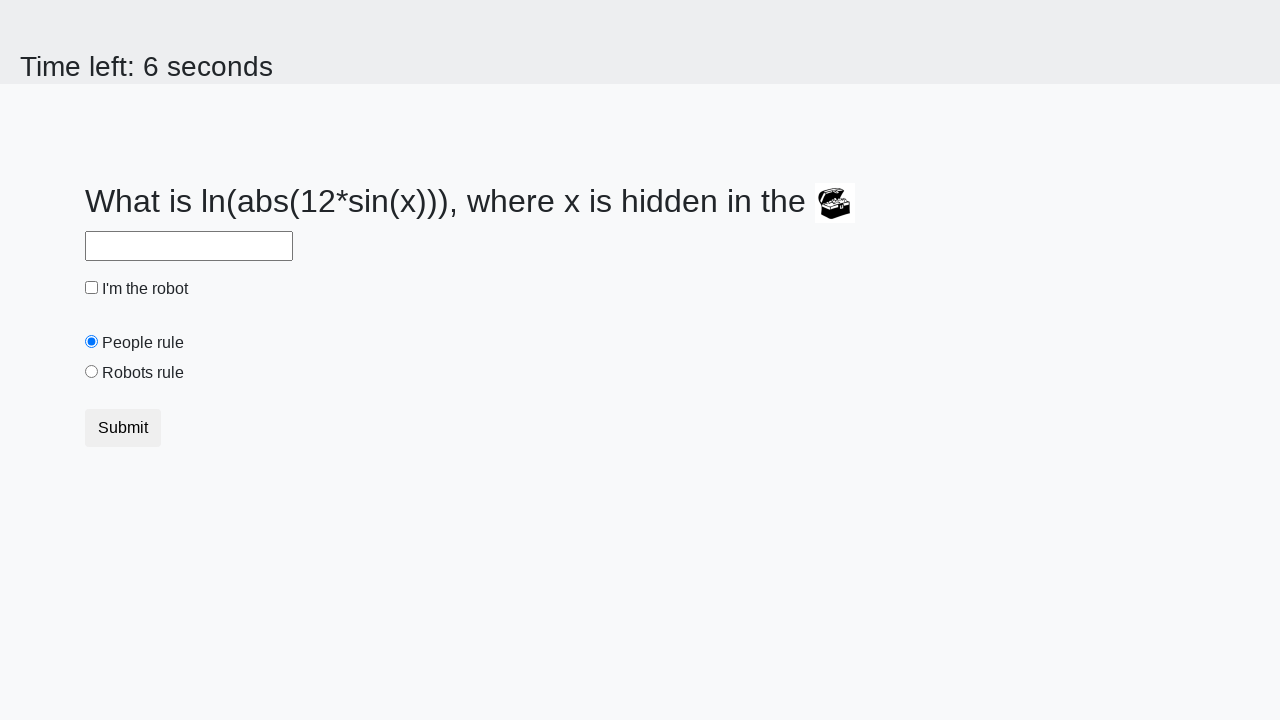

Filled answer field with calculated value on #answer
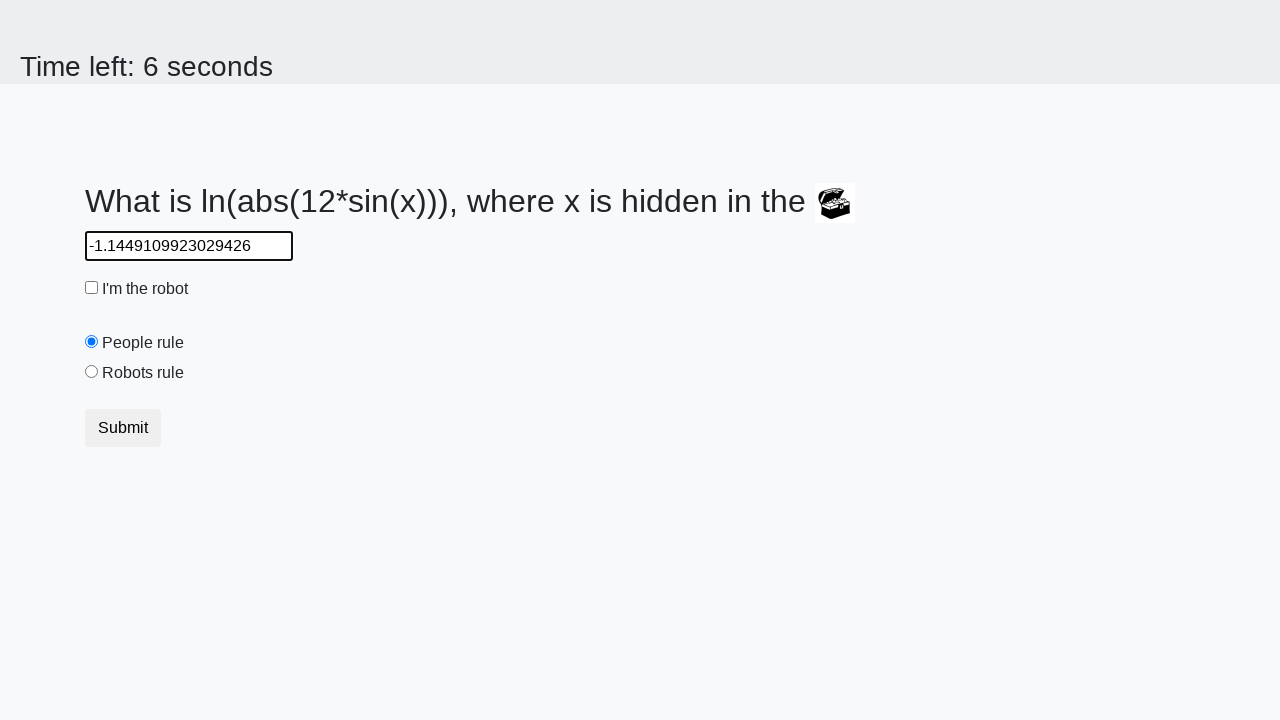

Checked robot checkbox at (92, 288) on #robotCheckbox
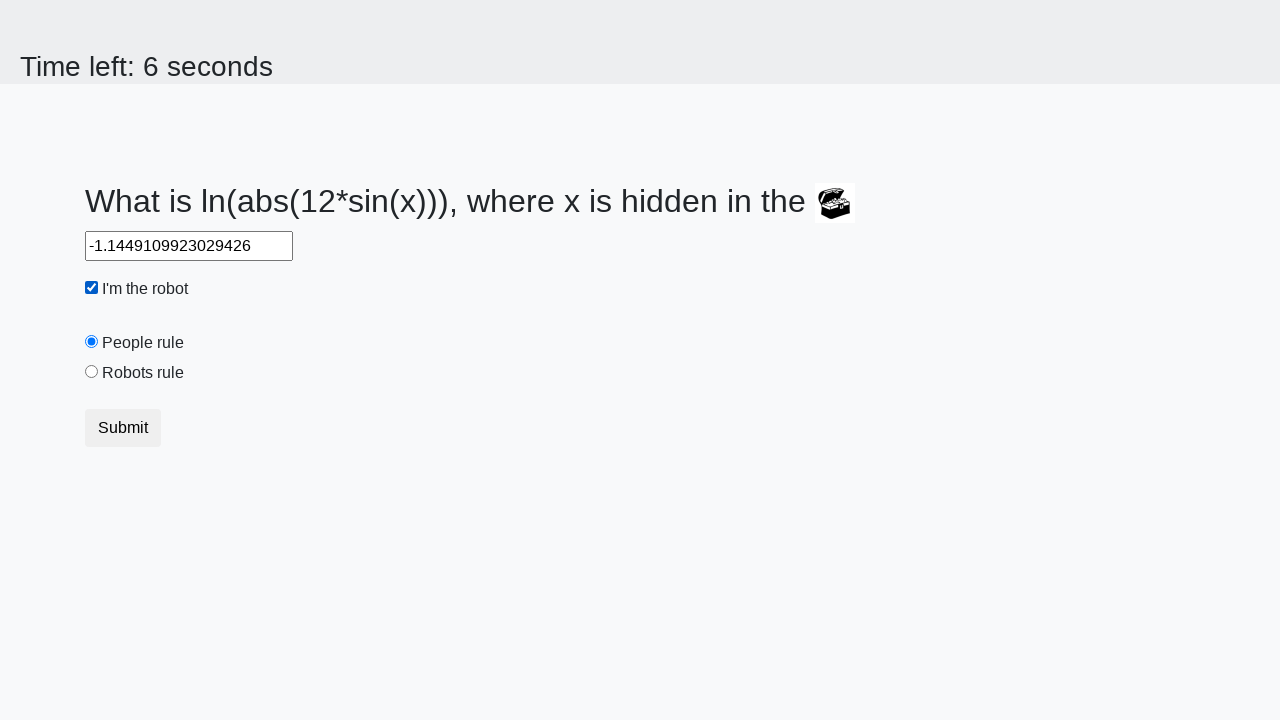

Checked robots rule checkbox at (92, 372) on #robotsrule
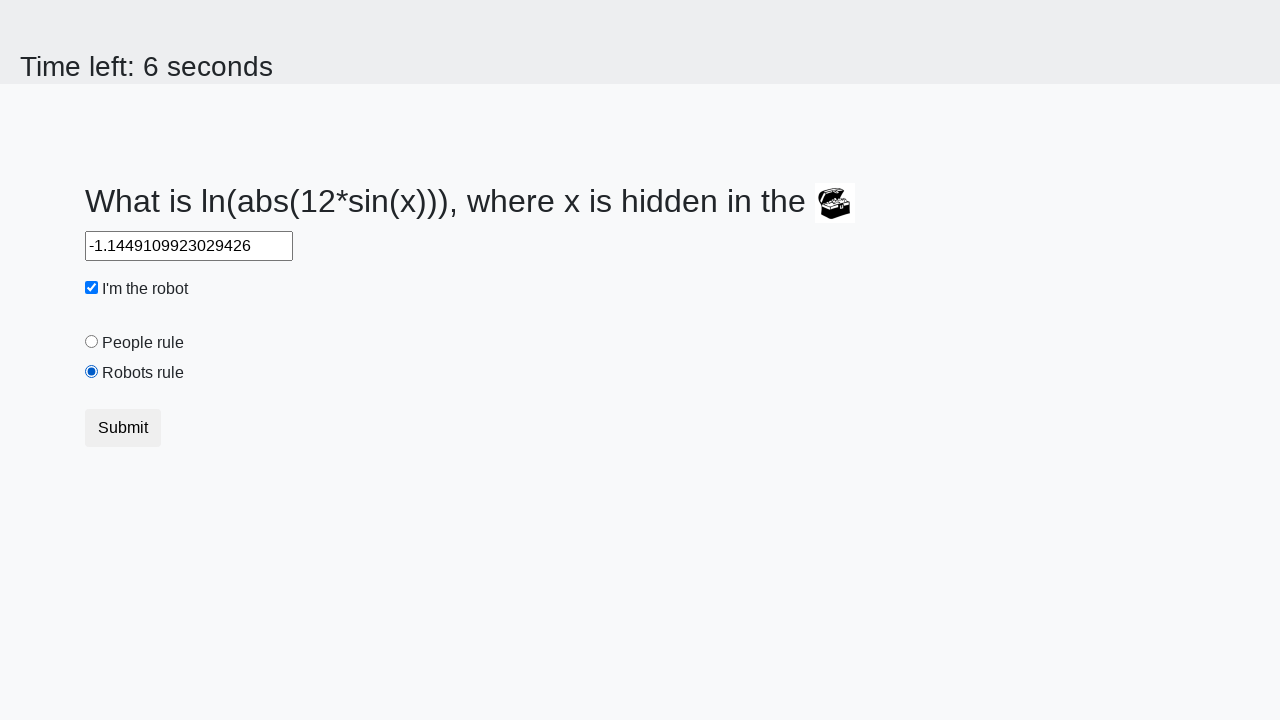

Submitted form at (123, 428) on button
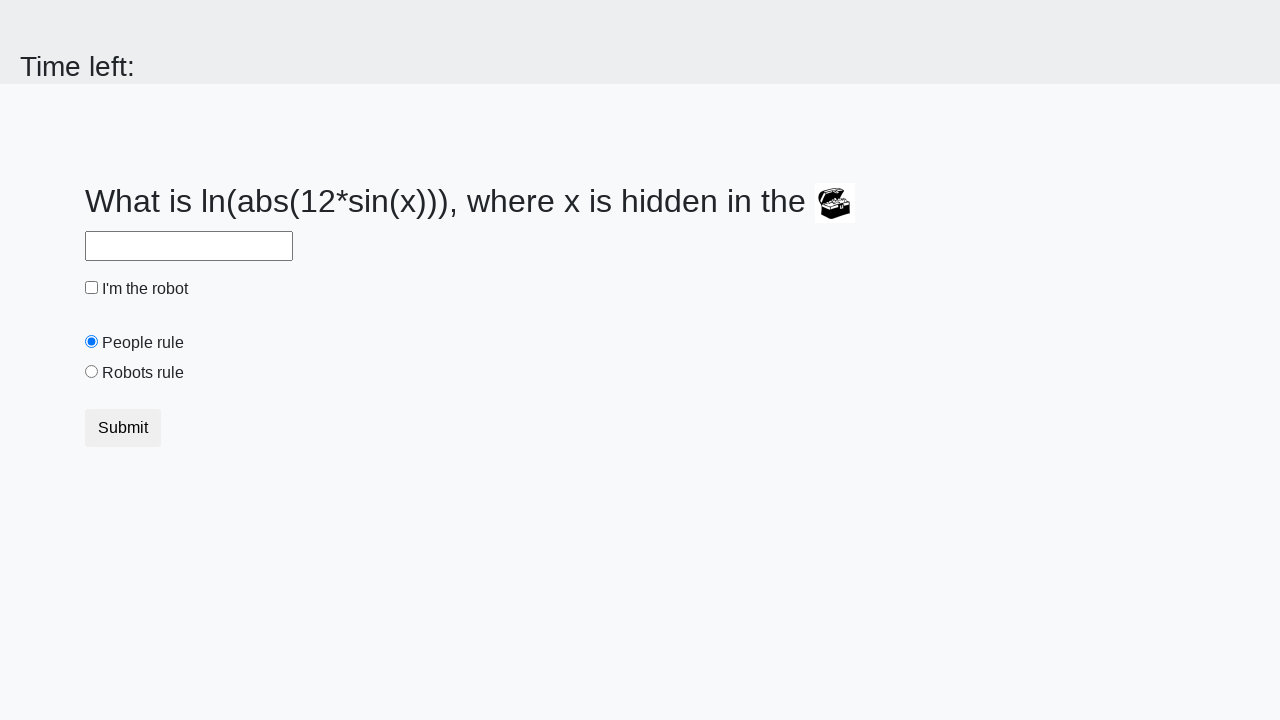

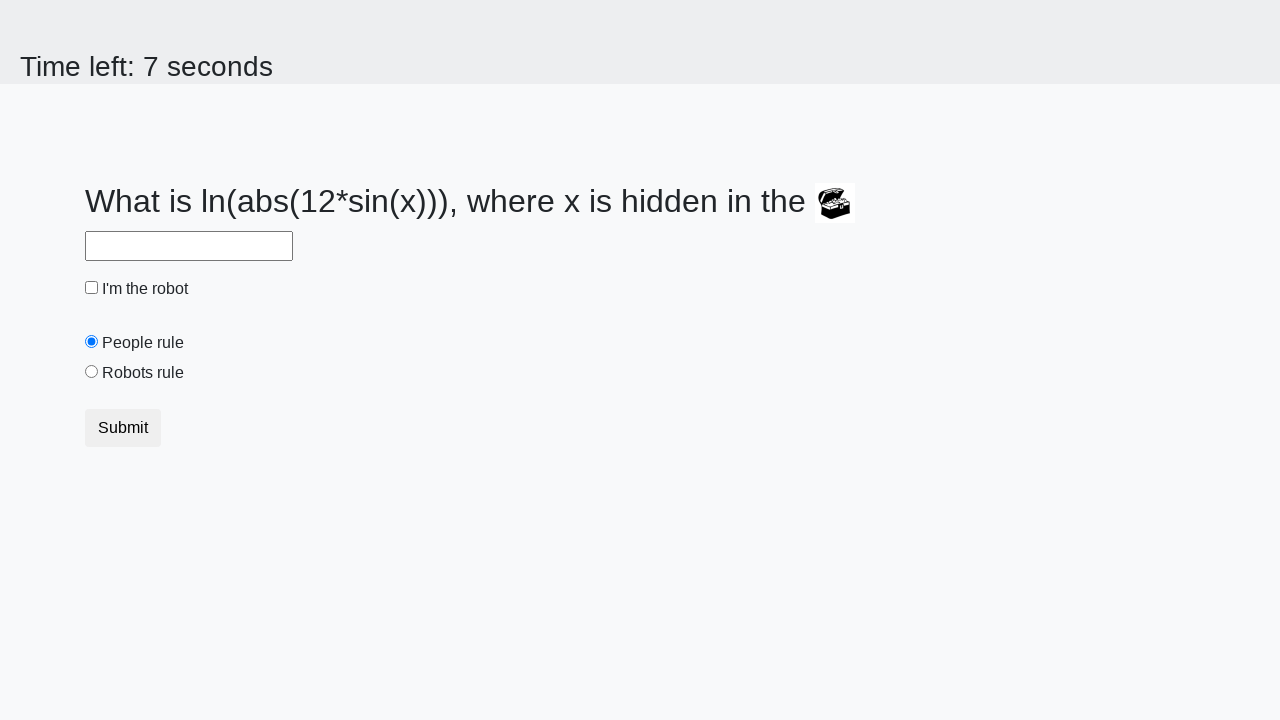